Tests the "forgot login info" customer lookup feature by filling in customer information and verifying an error message is displayed when the customer is not found.

Starting URL: https://parabank.parasoft.com/parabank/index.htm

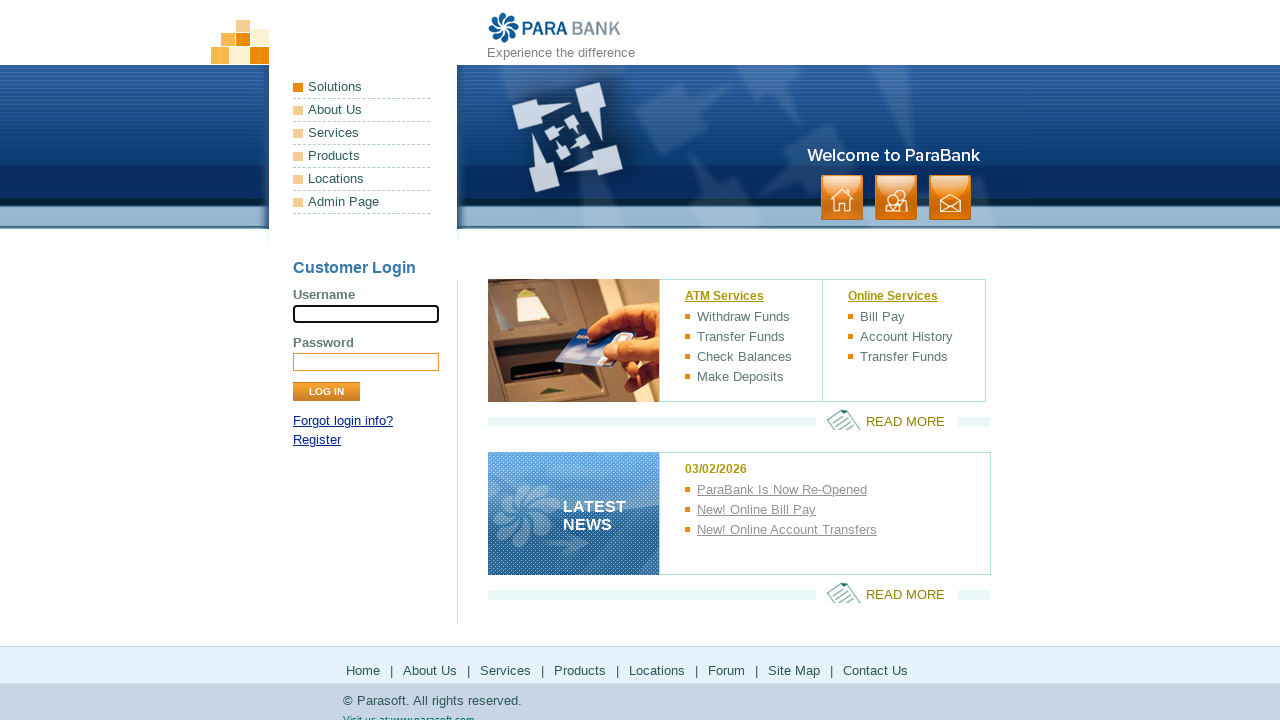

Clicked 'Forgot login info?' link at (343, 421) on a:has-text('Forgot login info?')
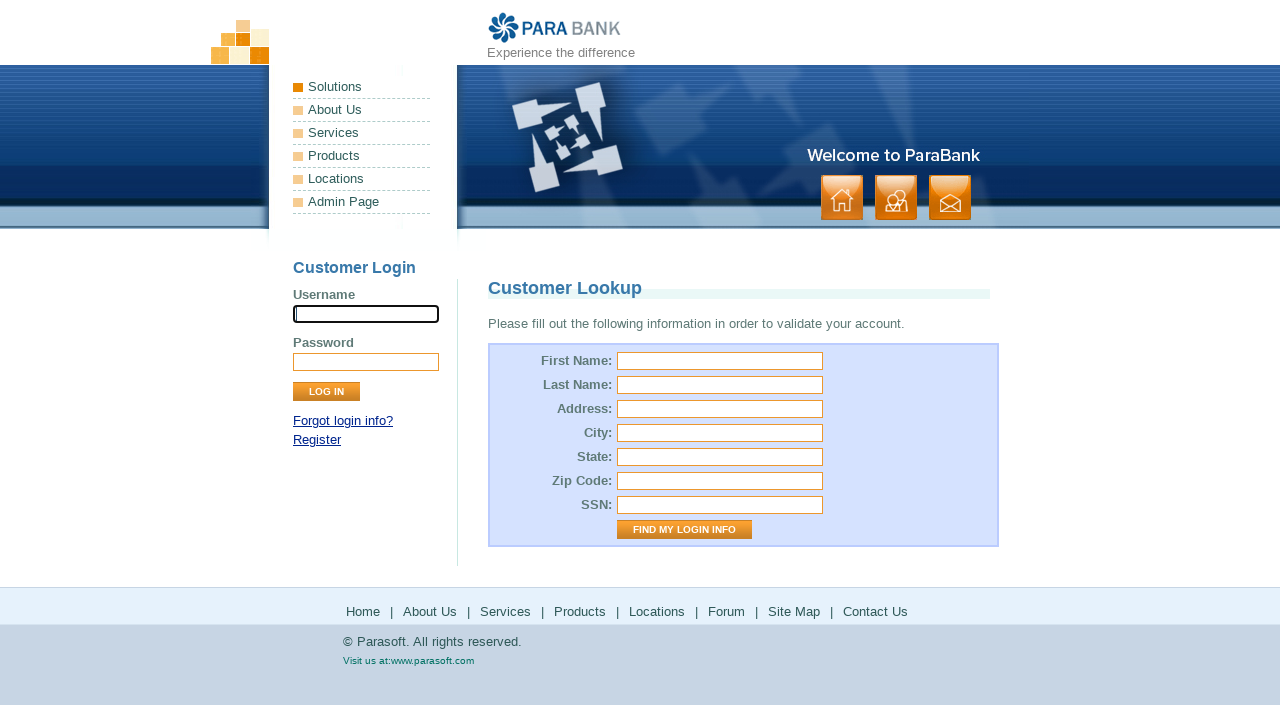

Customer Lookup page loaded
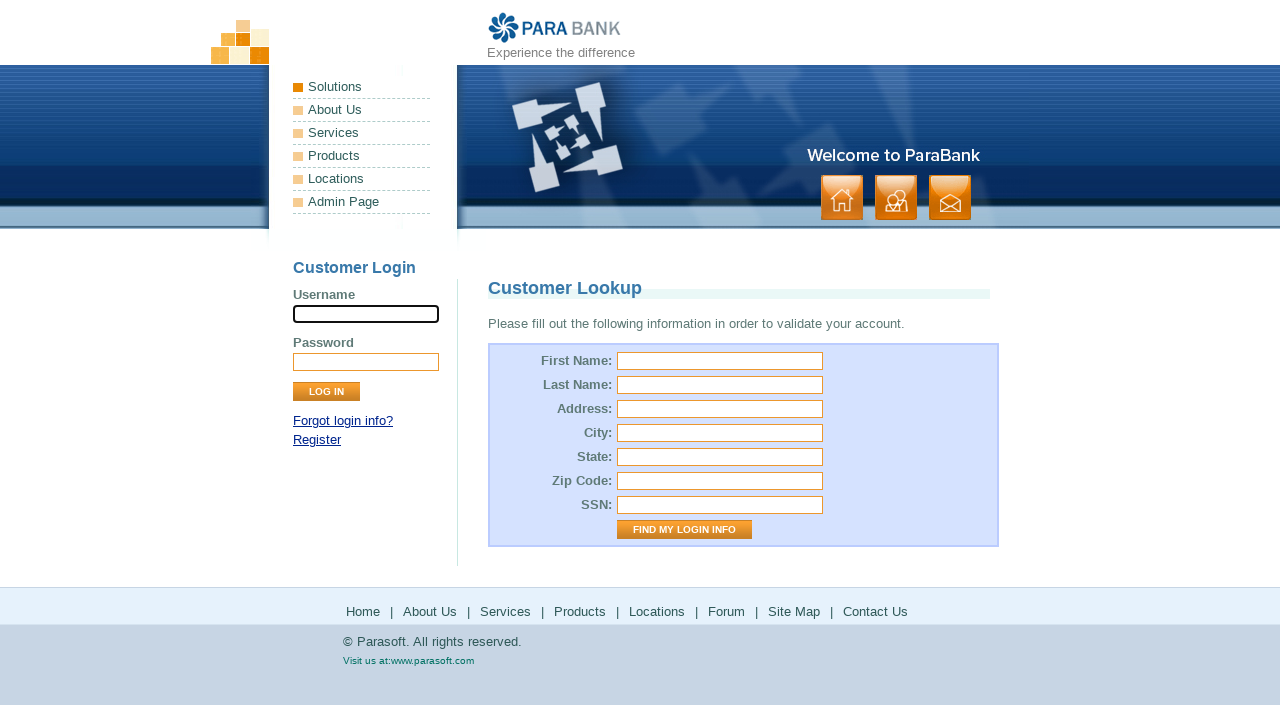

Filled first name field with 'user' on #firstName
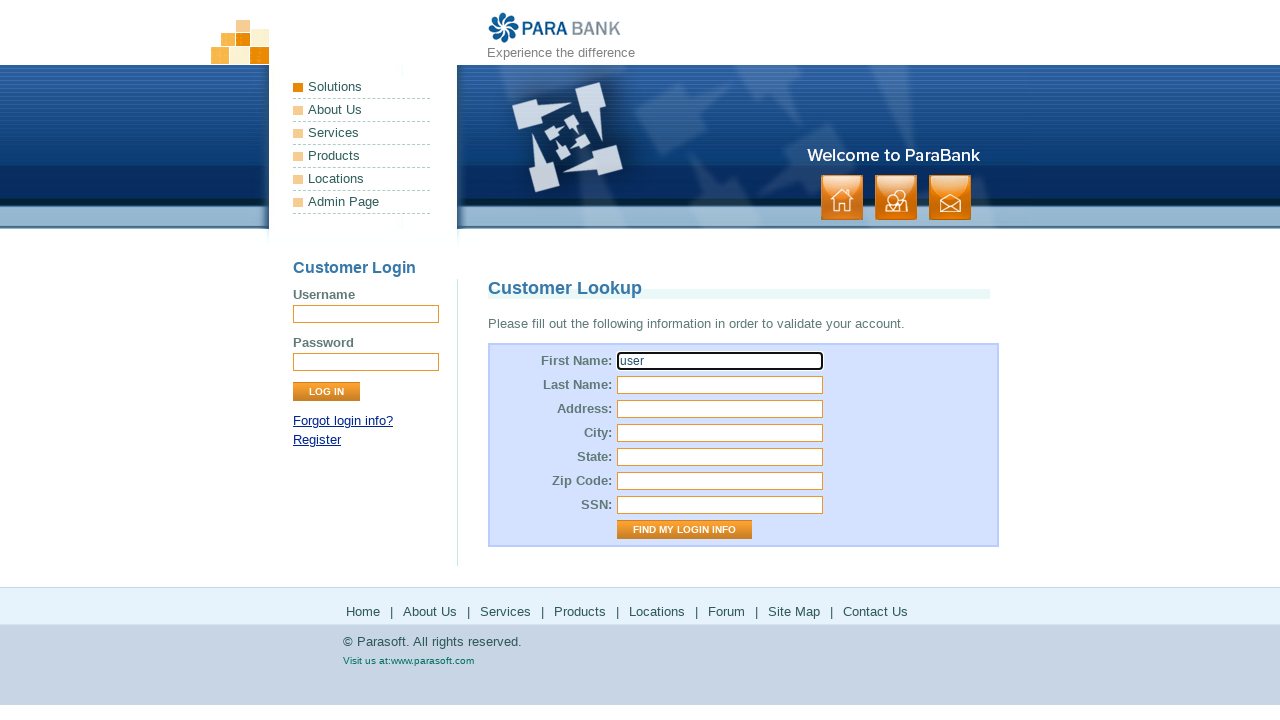

Filled last name field with 'User_user' on #lastName
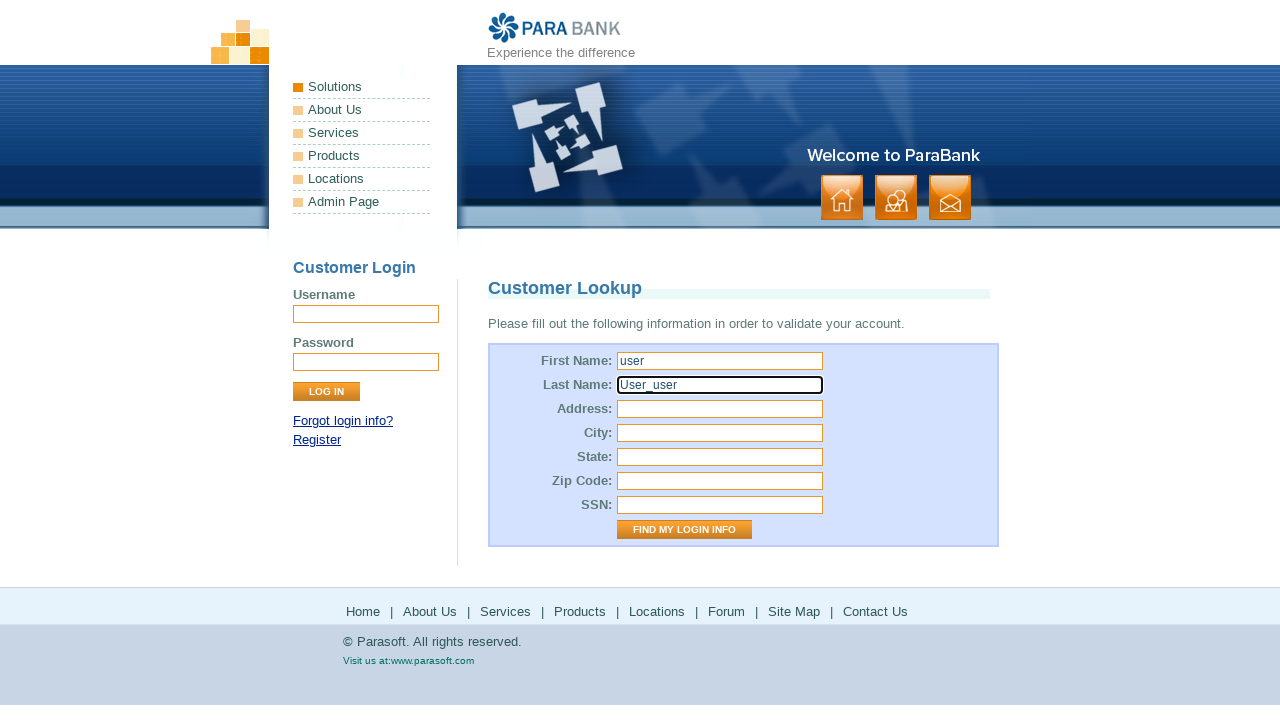

Filled street address field with 'USA' on #address\.street
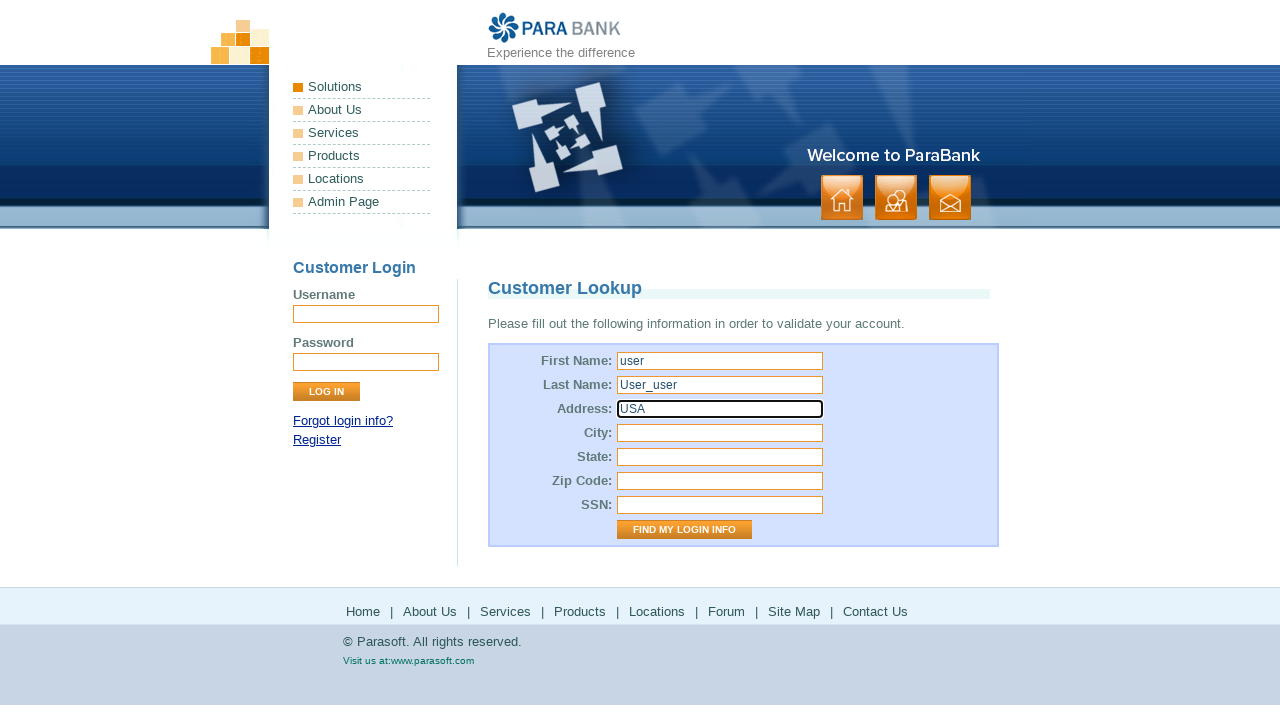

Filled city field with 'LOS ANGELES' on #address\.city
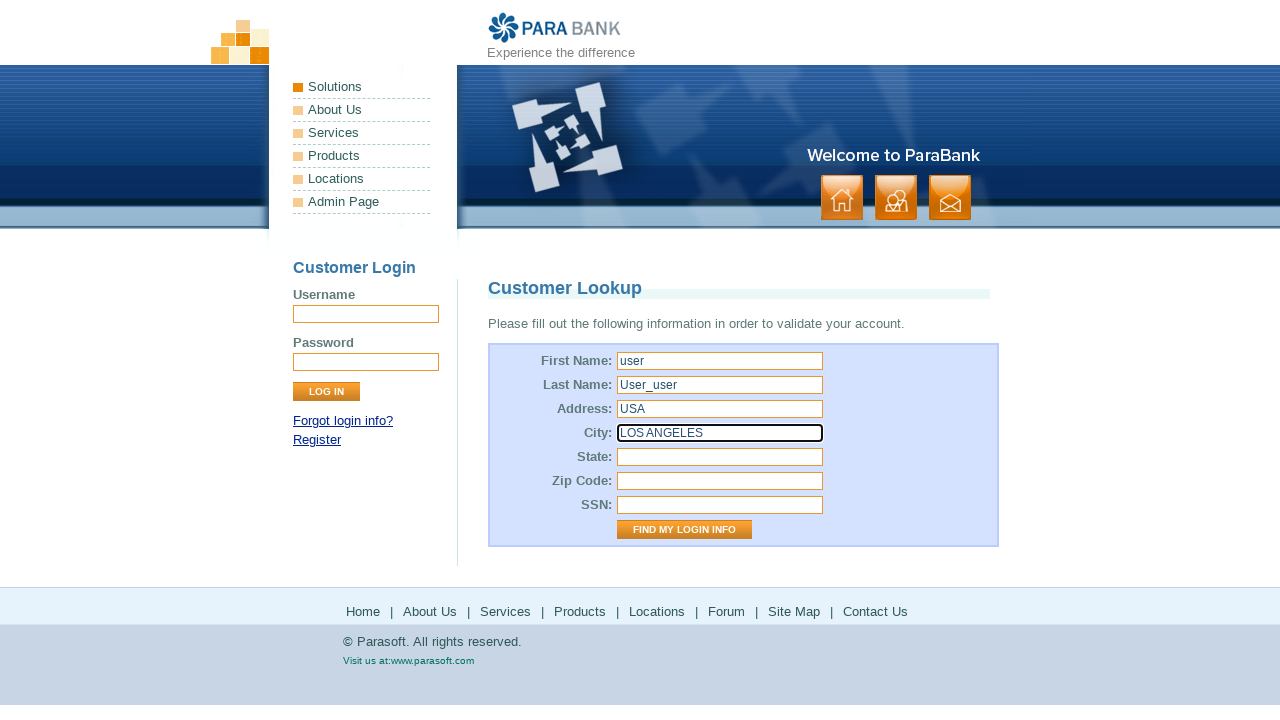

Filled state field with 'California' on #address\.state
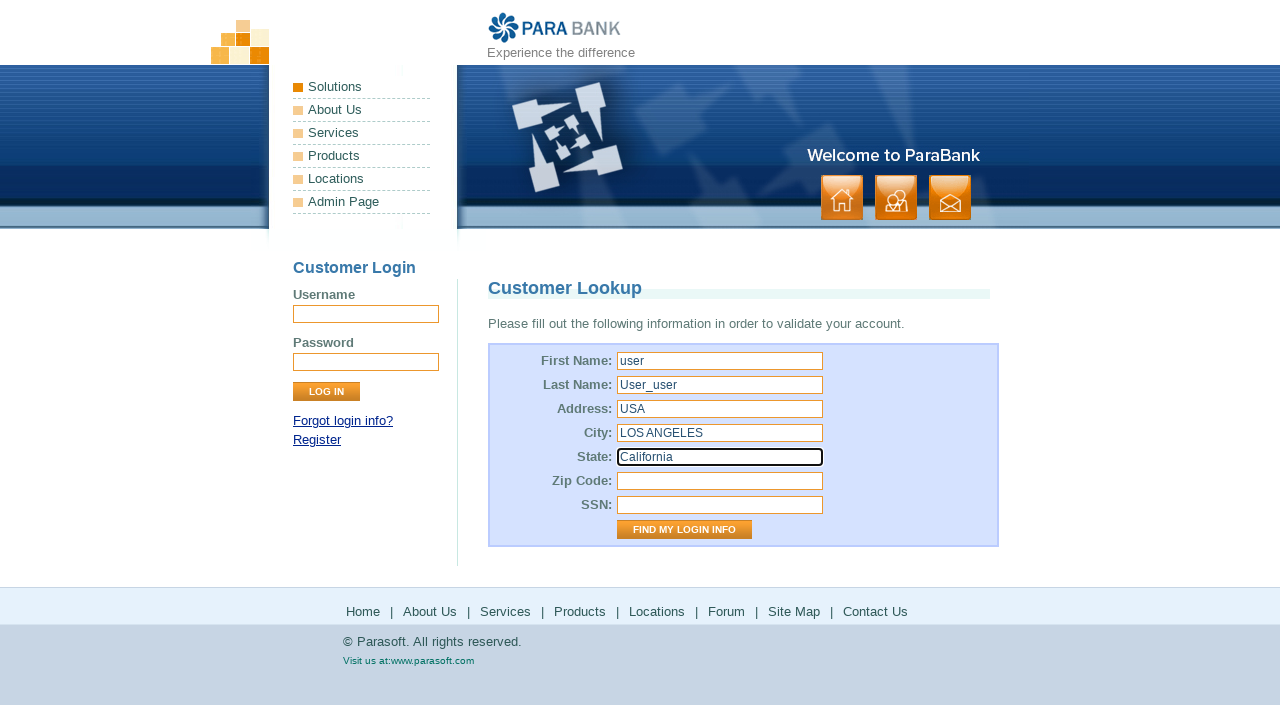

Filled zip code field with '123456' on #address\.zipCode
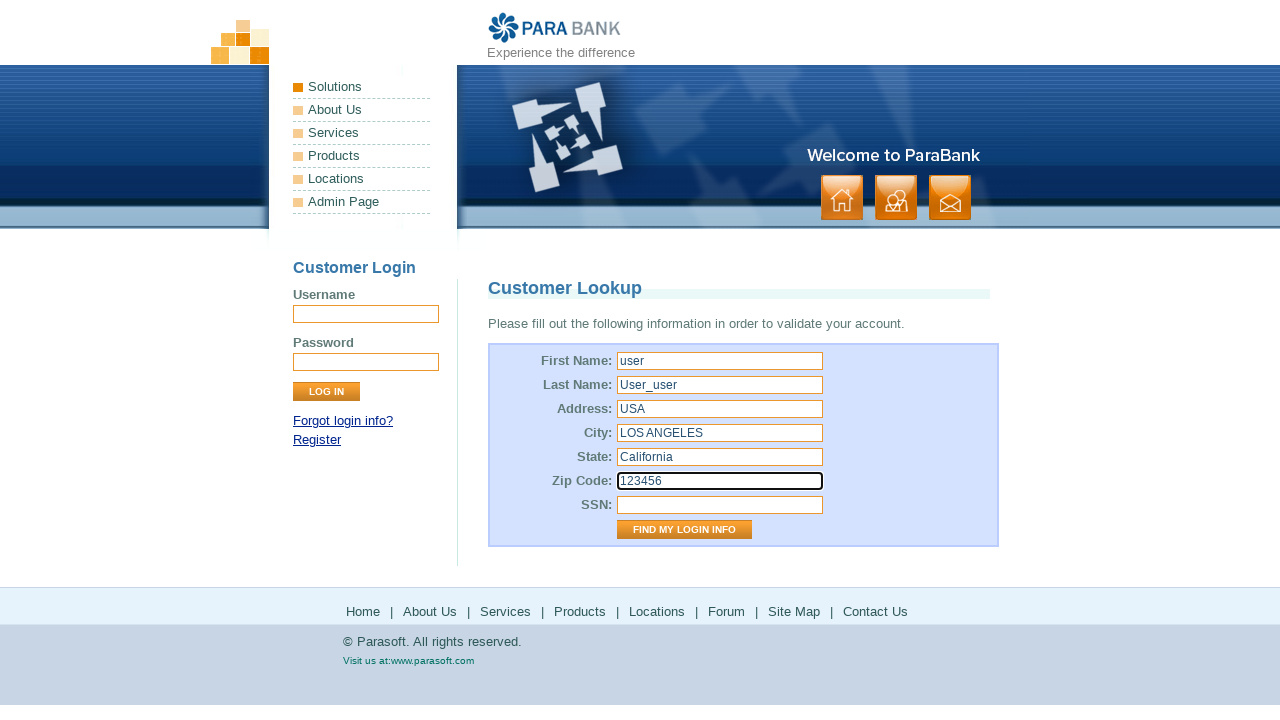

Filled SSN field with '123fff' on #ssn
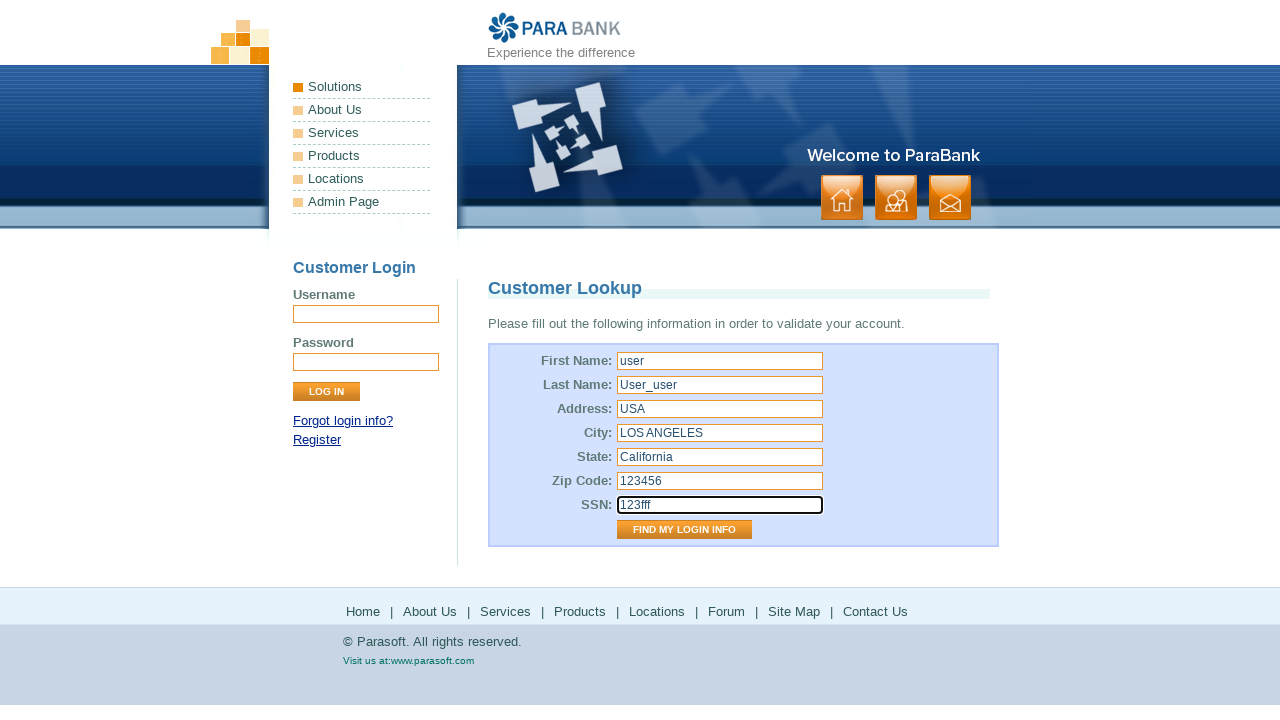

Clicked 'Find My Login Info' button to submit customer lookup at (684, 530) on input[value='Find My Login Info']
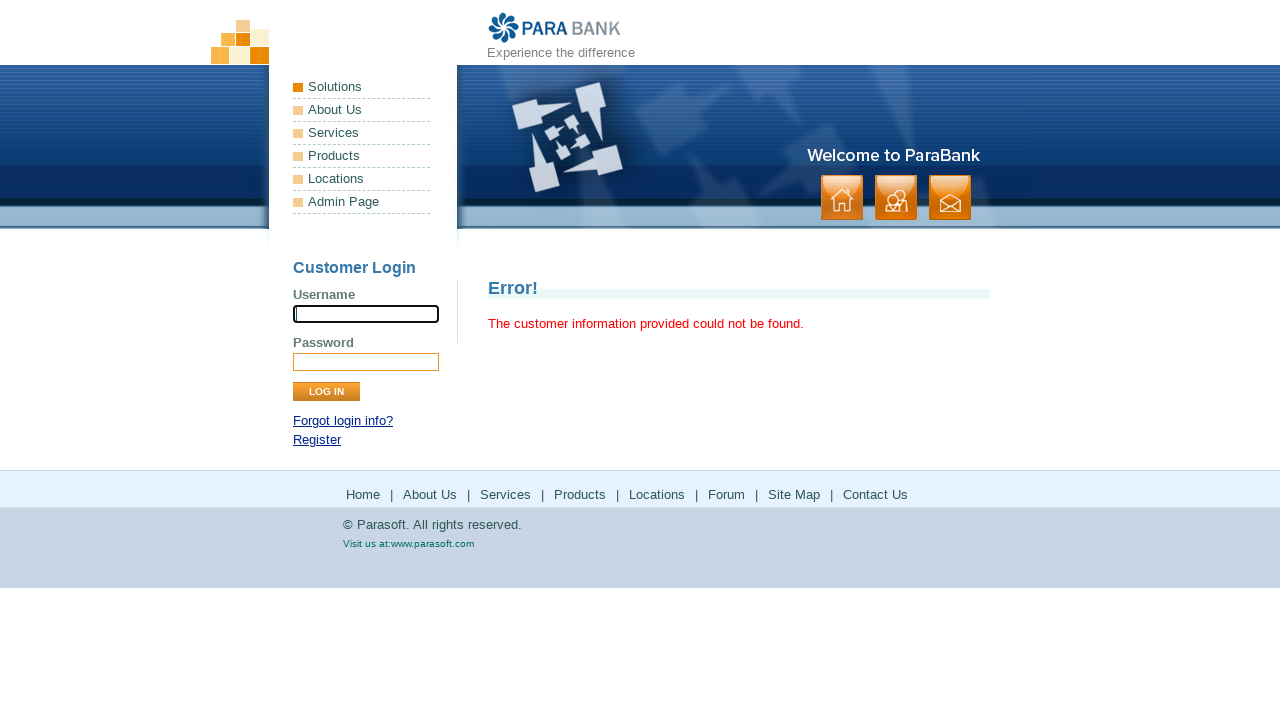

Error message displayed - customer not found
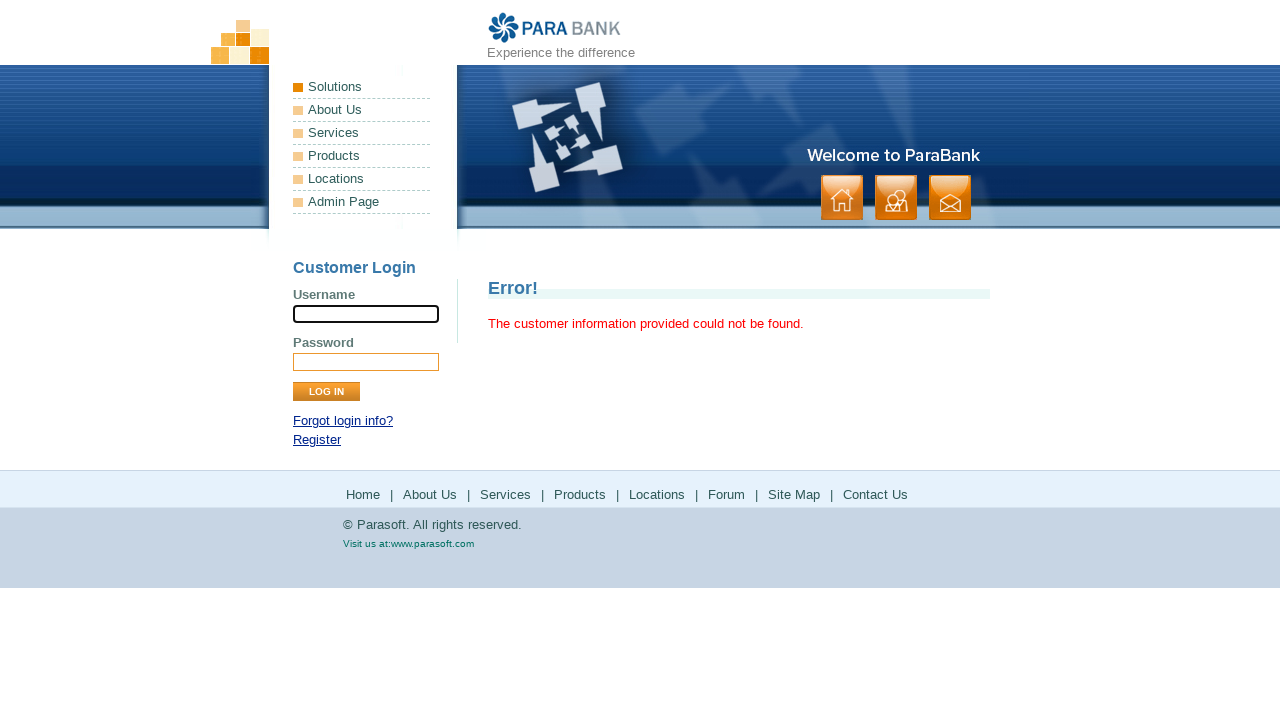

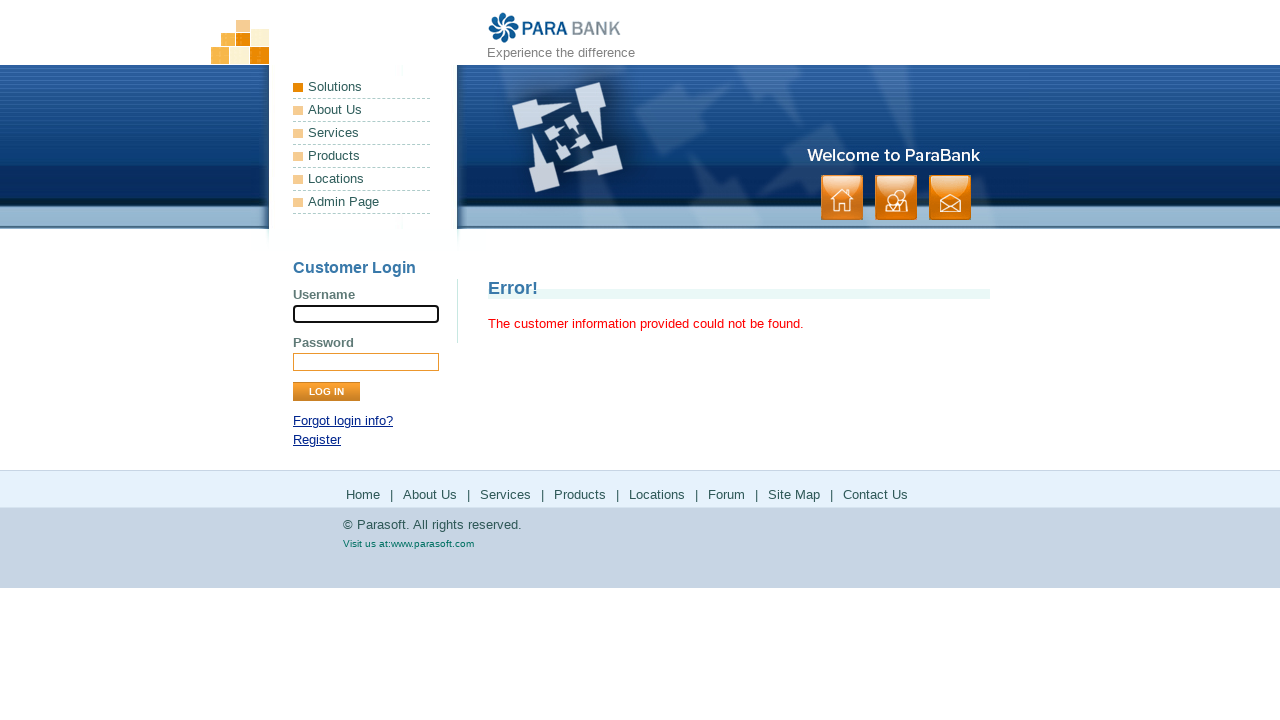